Tests login form functionality by filling username and password fields and verifying successful navigation to the secure page

Starting URL: http://the-internet.herokuapp.com/login

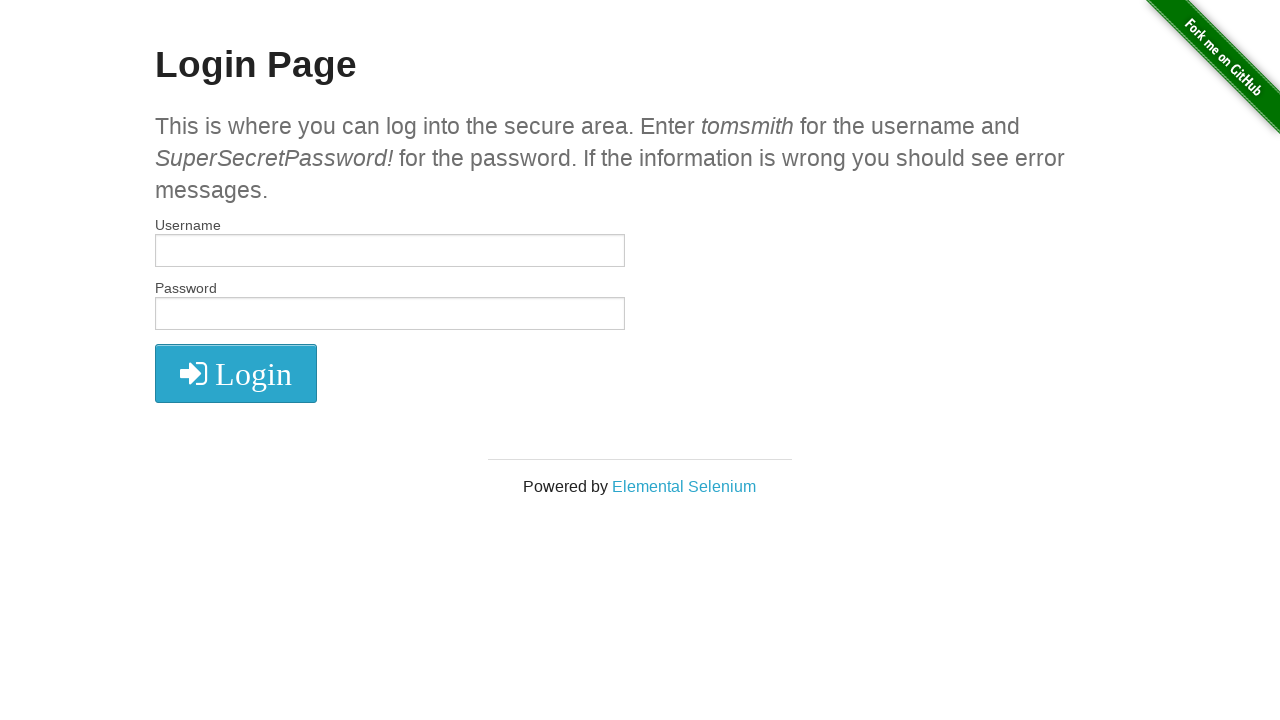

Filled username field with 'tomsmith' on #username
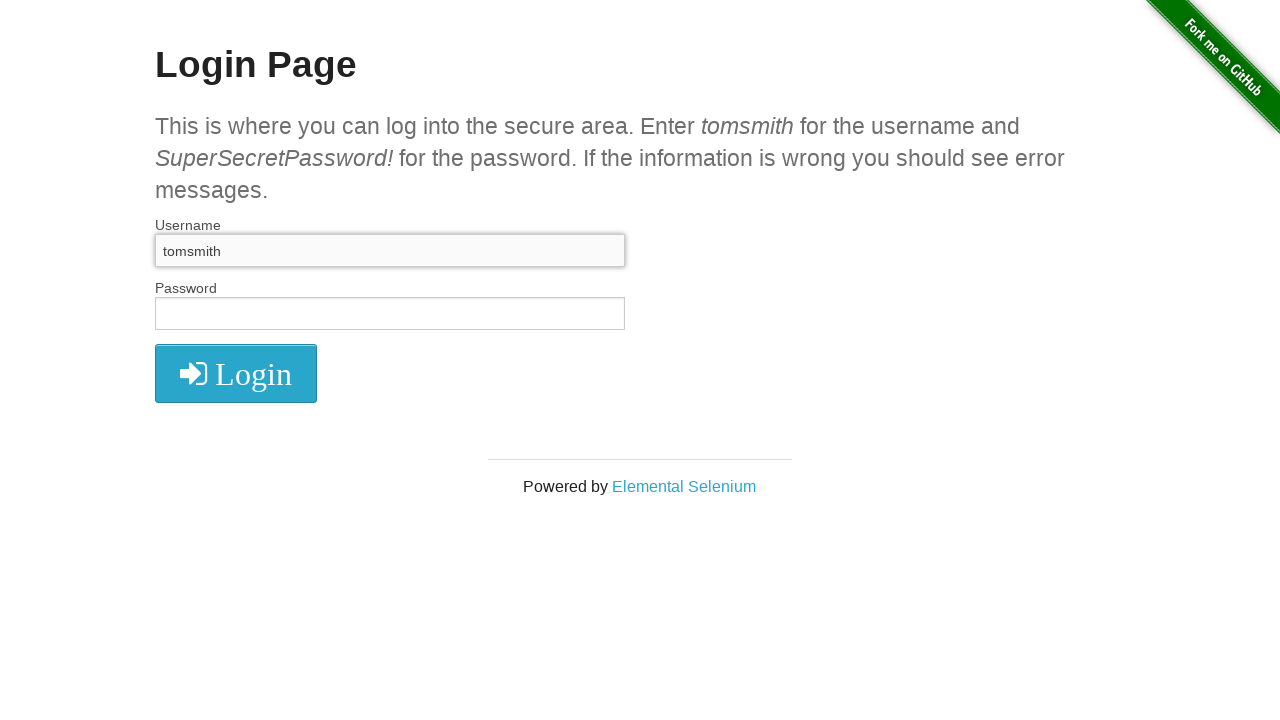

Filled password field with 'SuperSecretPassword!' on #password
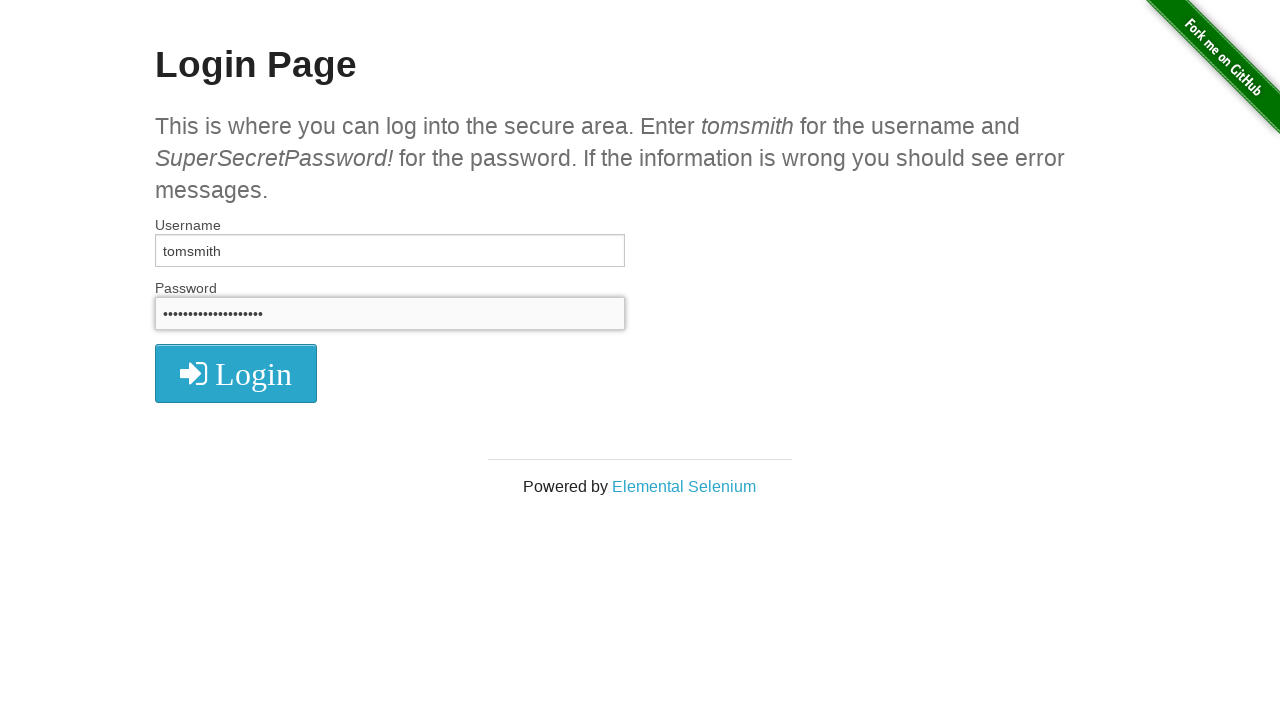

Clicked login button with valid credentials at (236, 373) on #login button
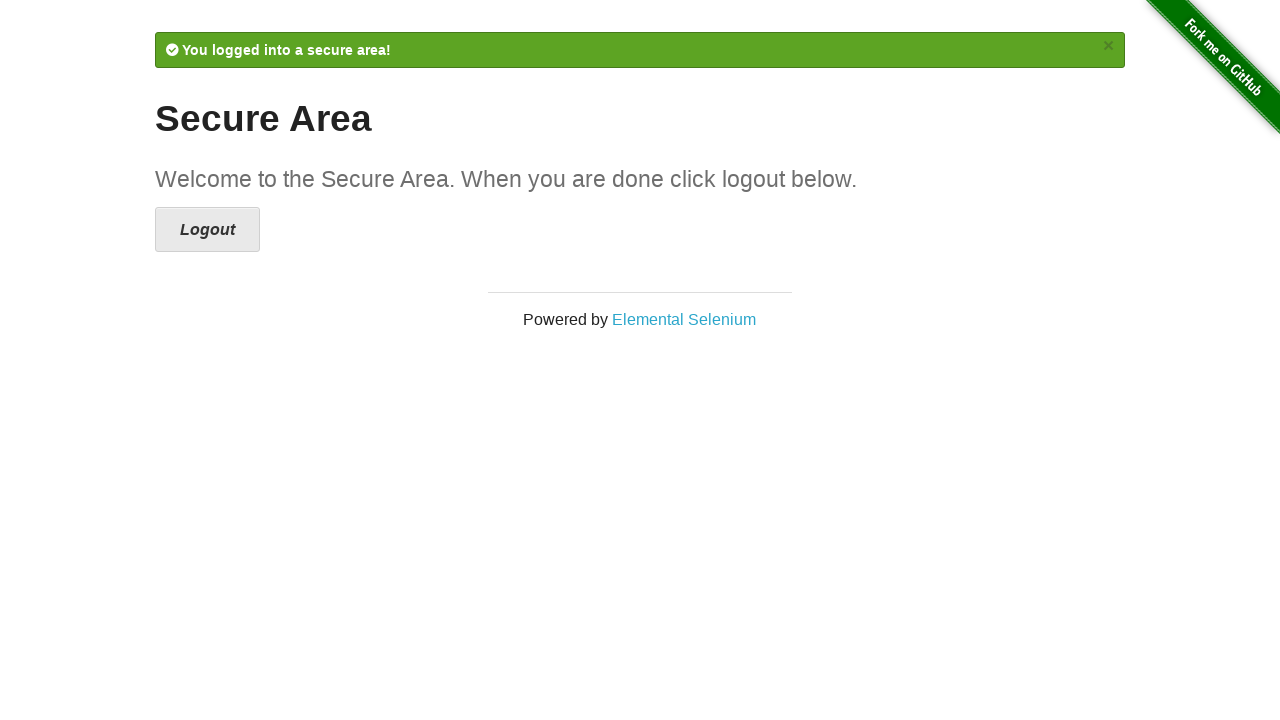

Successfully navigated to secure page after valid login
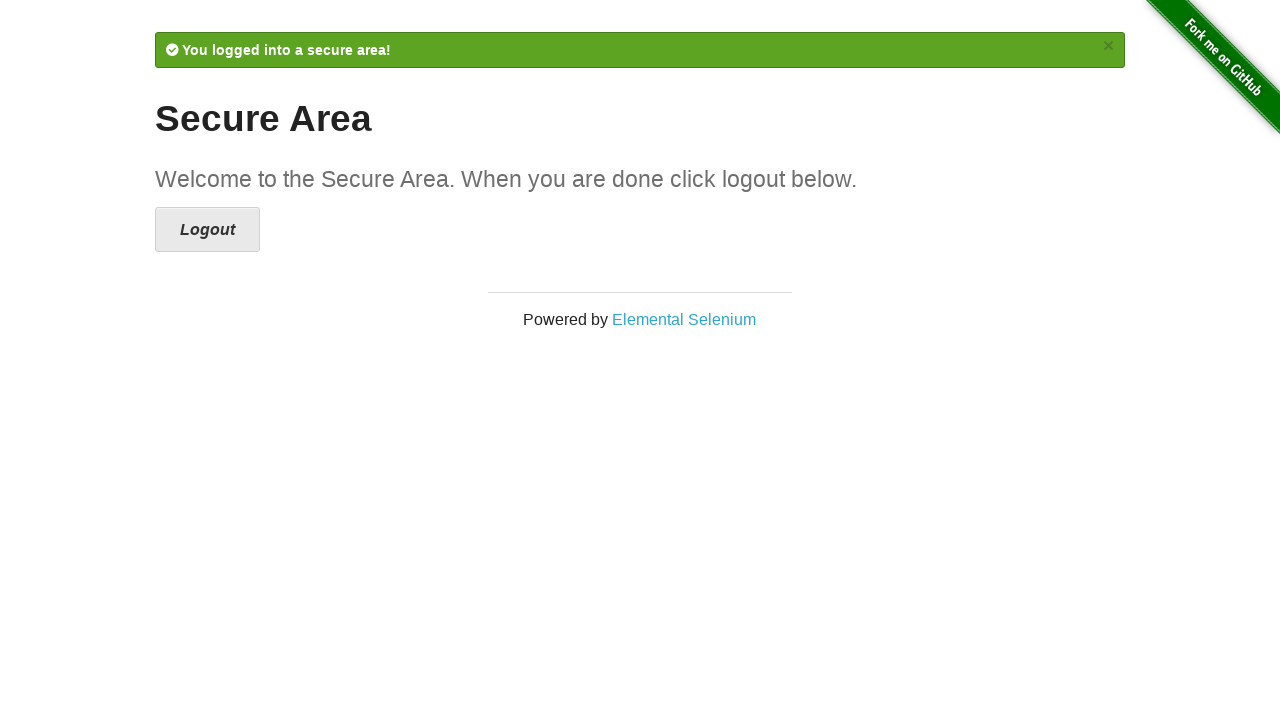

Navigated back to login page
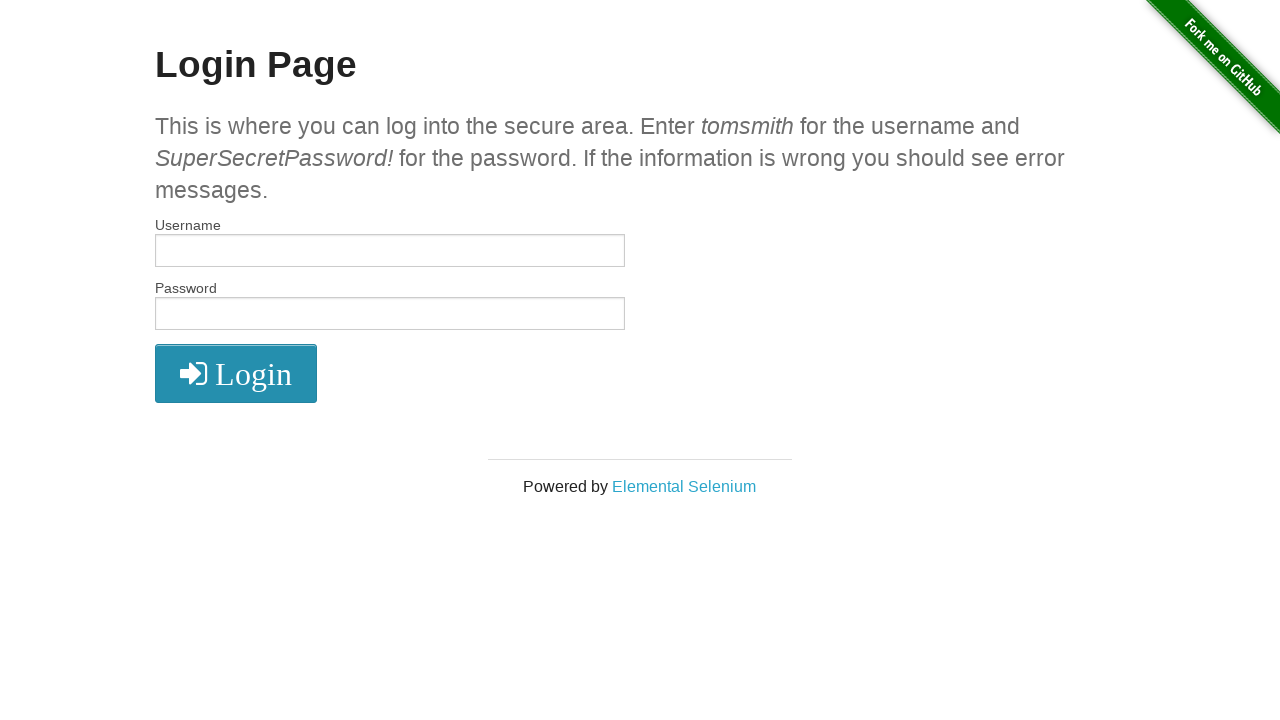

Filled username field with 'New' on #username
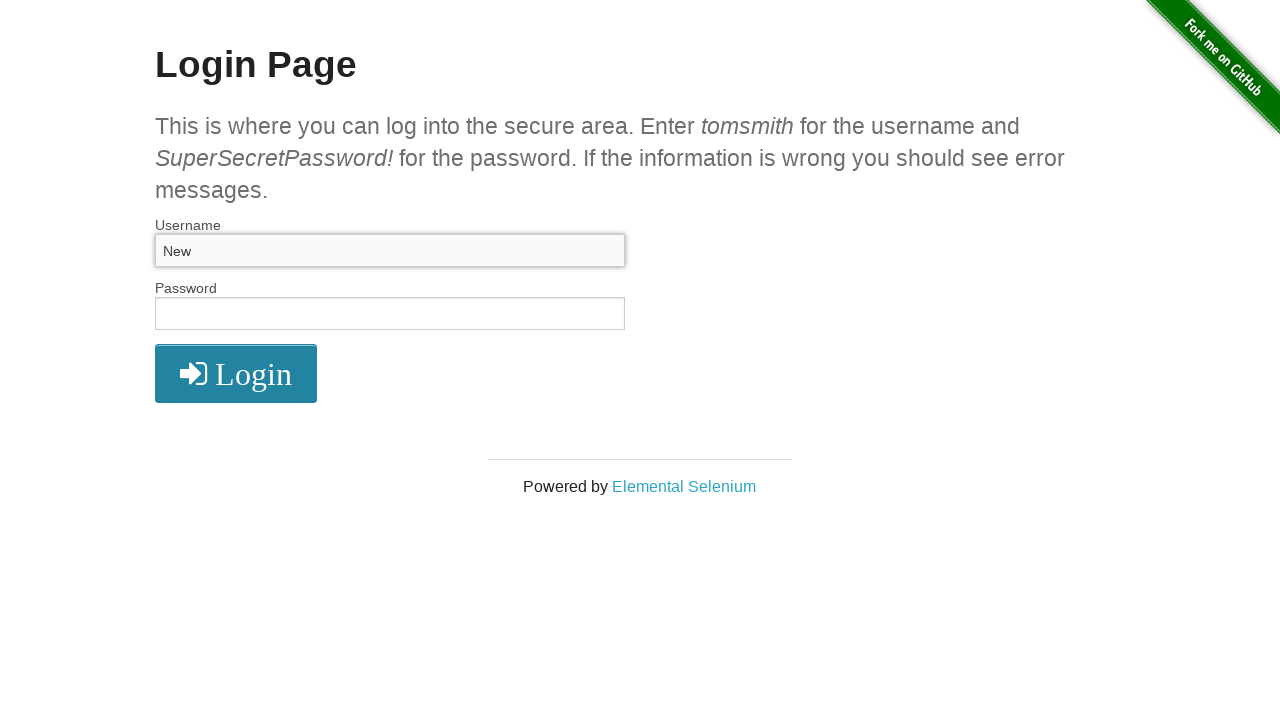

Filled password field with 'password' on #password
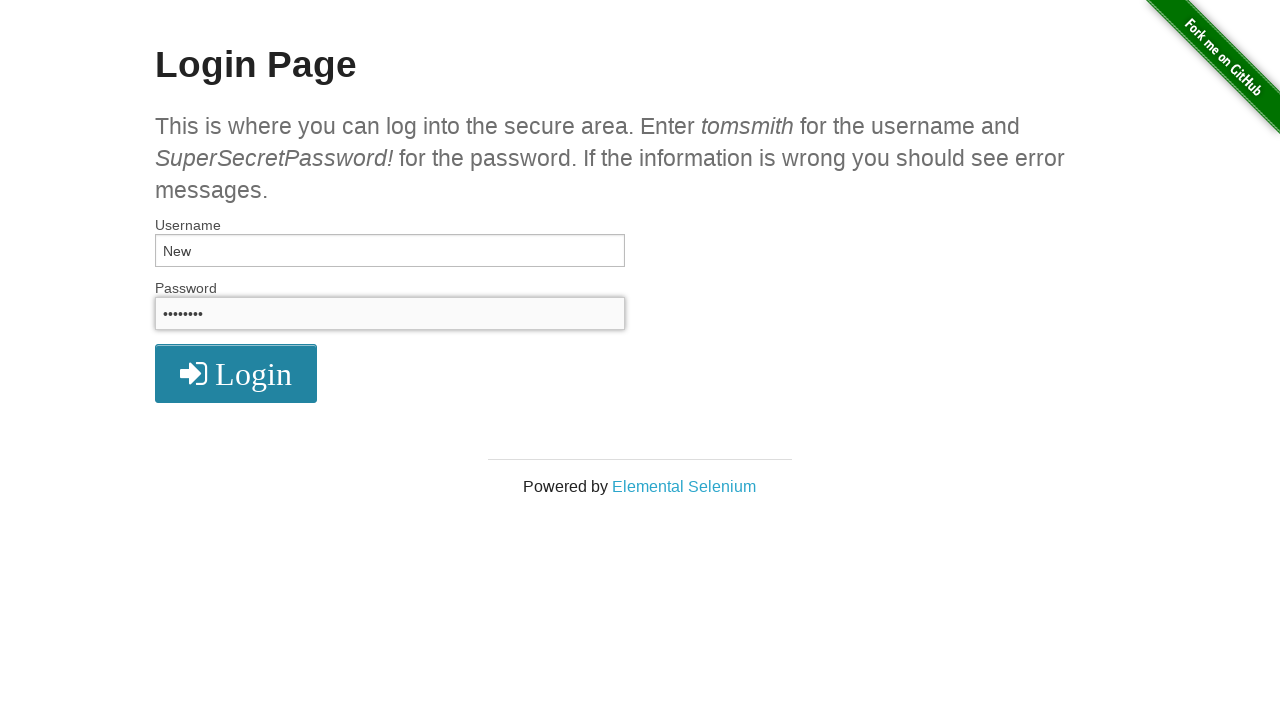

Clicked login button with invalid credentials at (236, 373) on #login button
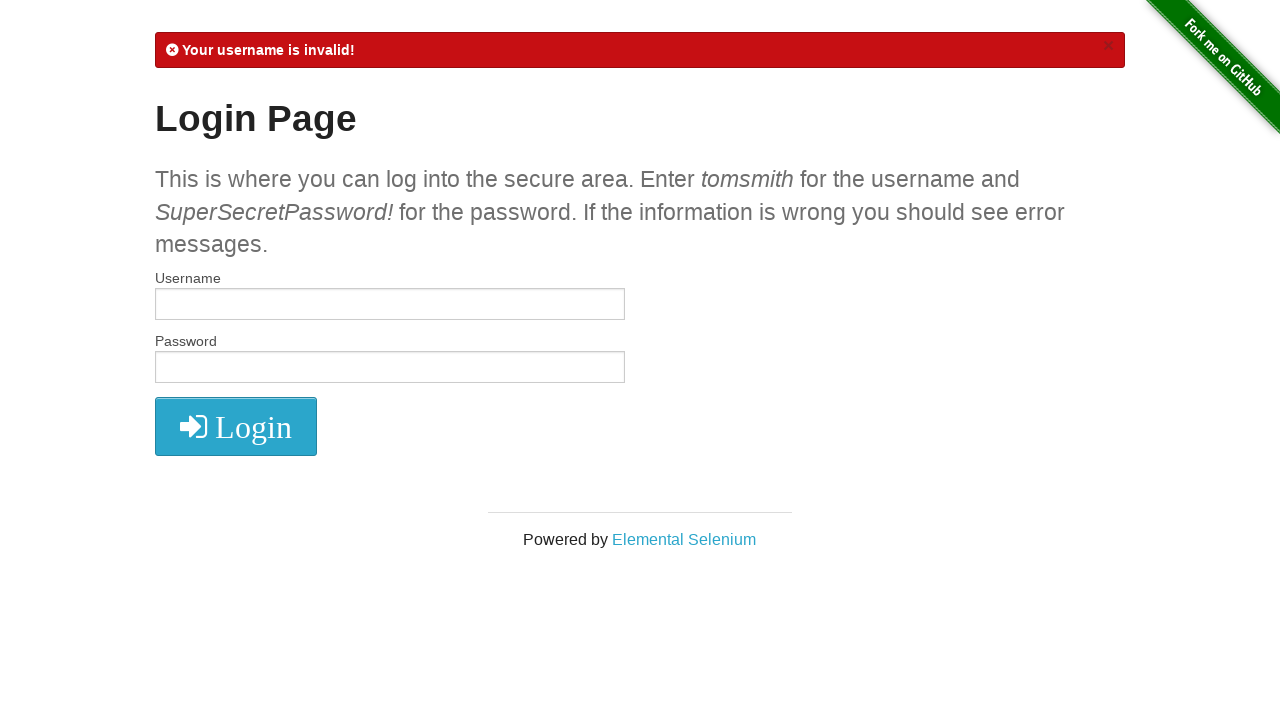

Login error message displayed after invalid credentials
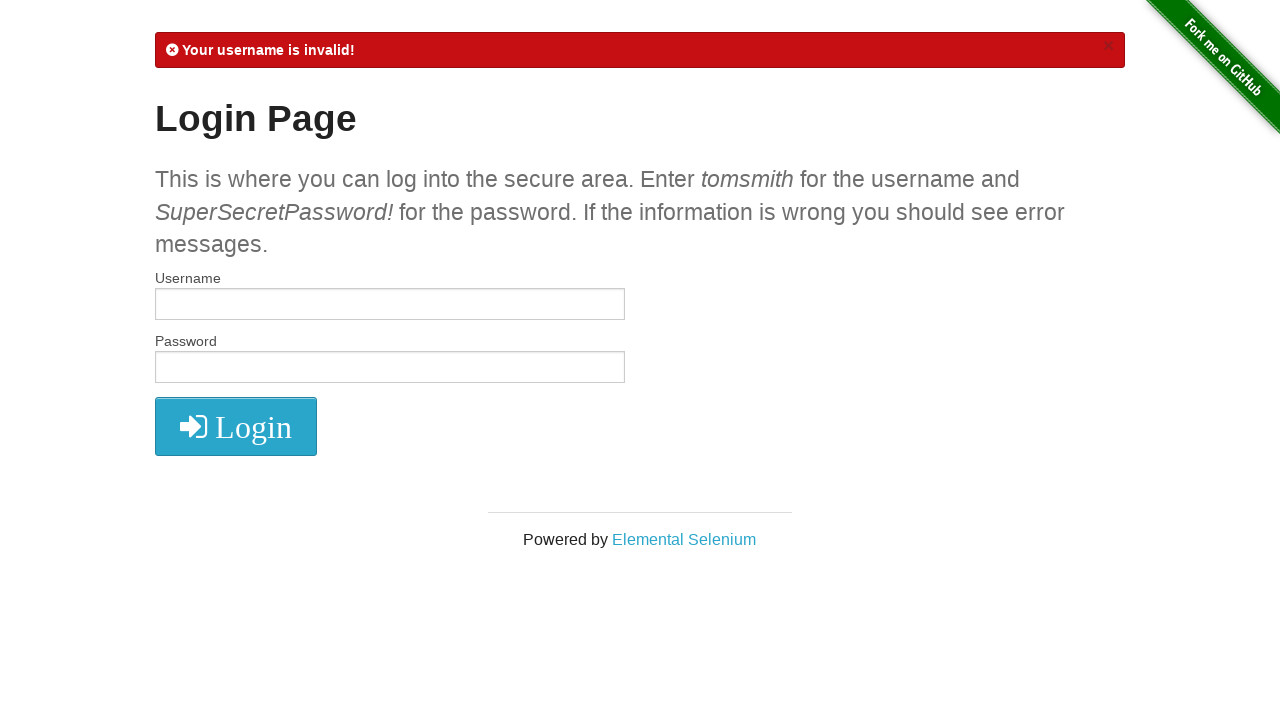

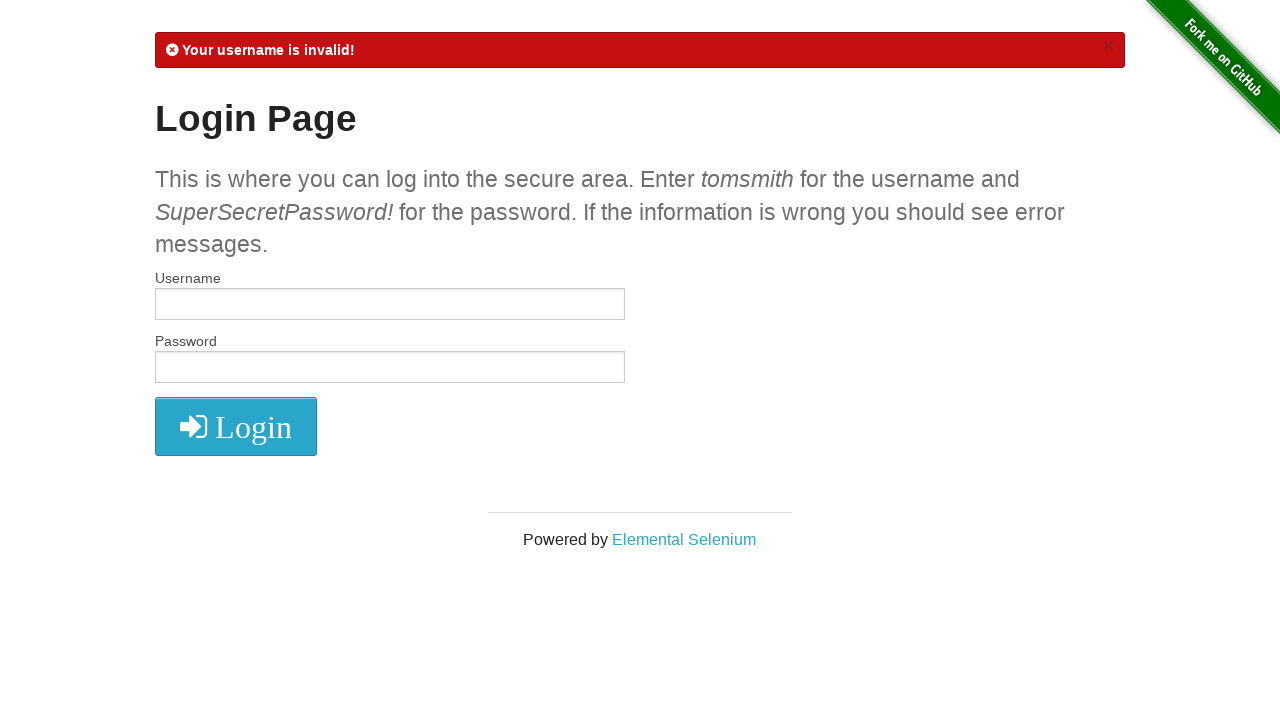